Tests navigation functionality by clicking through various header menu links on a job board website

Starting URL: https://alchemy.hguy.co/jobs

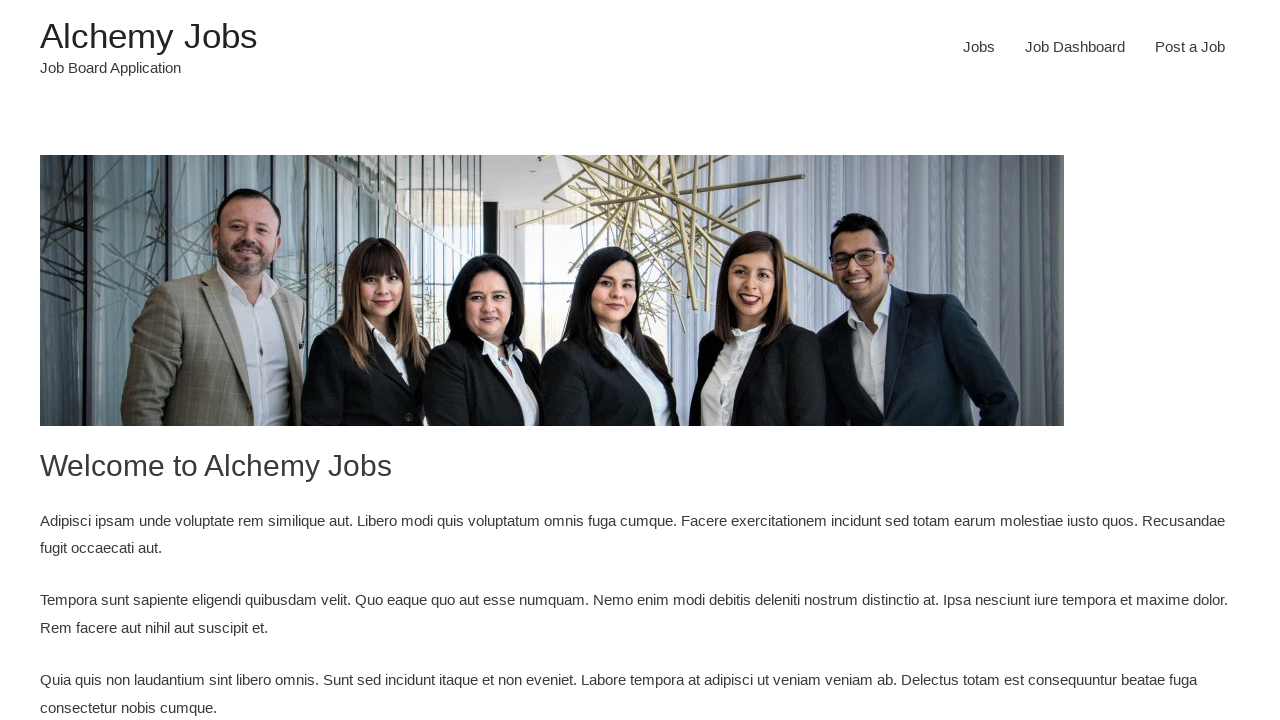

Waited for header image to load
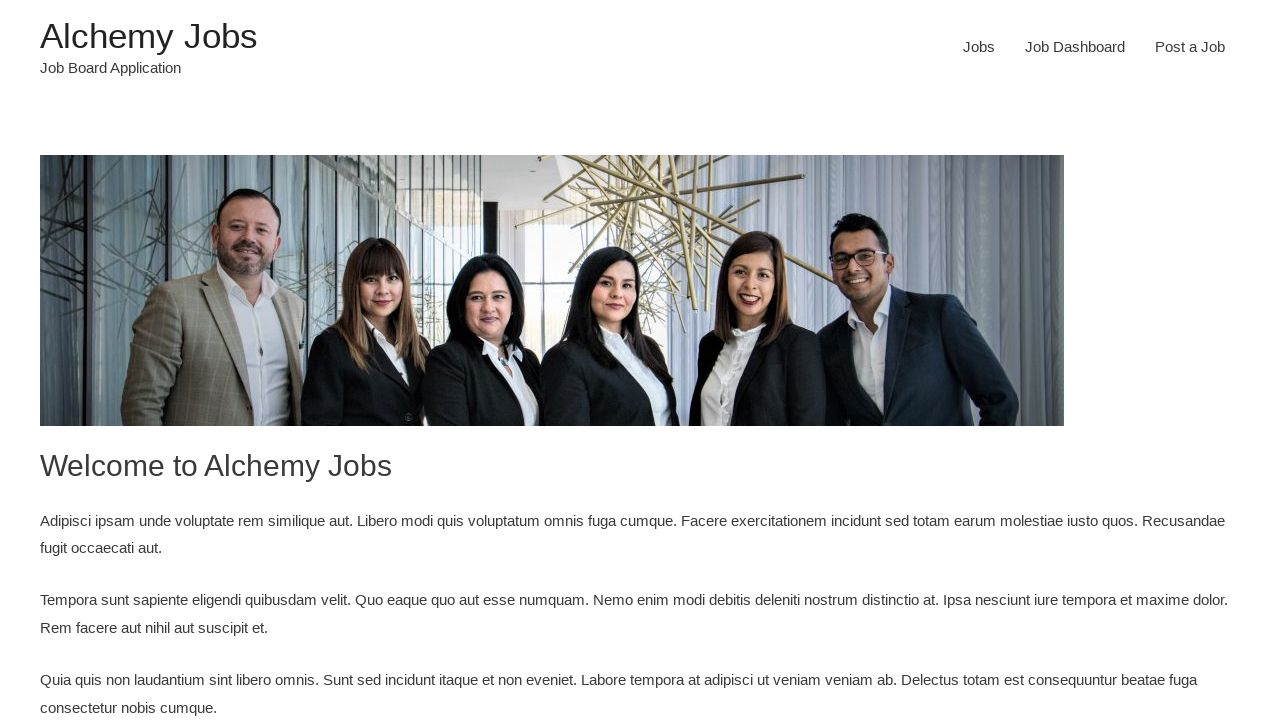

Clicked site logo/title in header at (149, 36) on xpath=/html/body/div/header/div/div/div/div/div[1]/div/div/h1/a
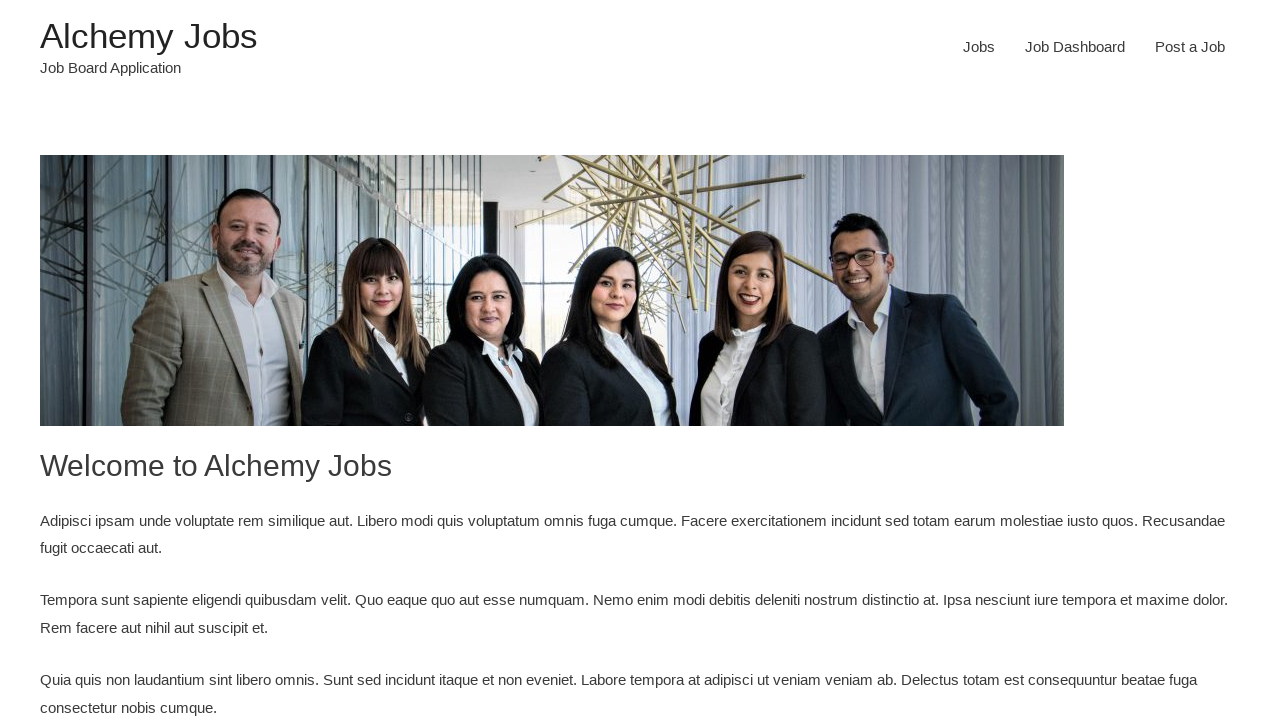

Waited for page to load after clicking logo
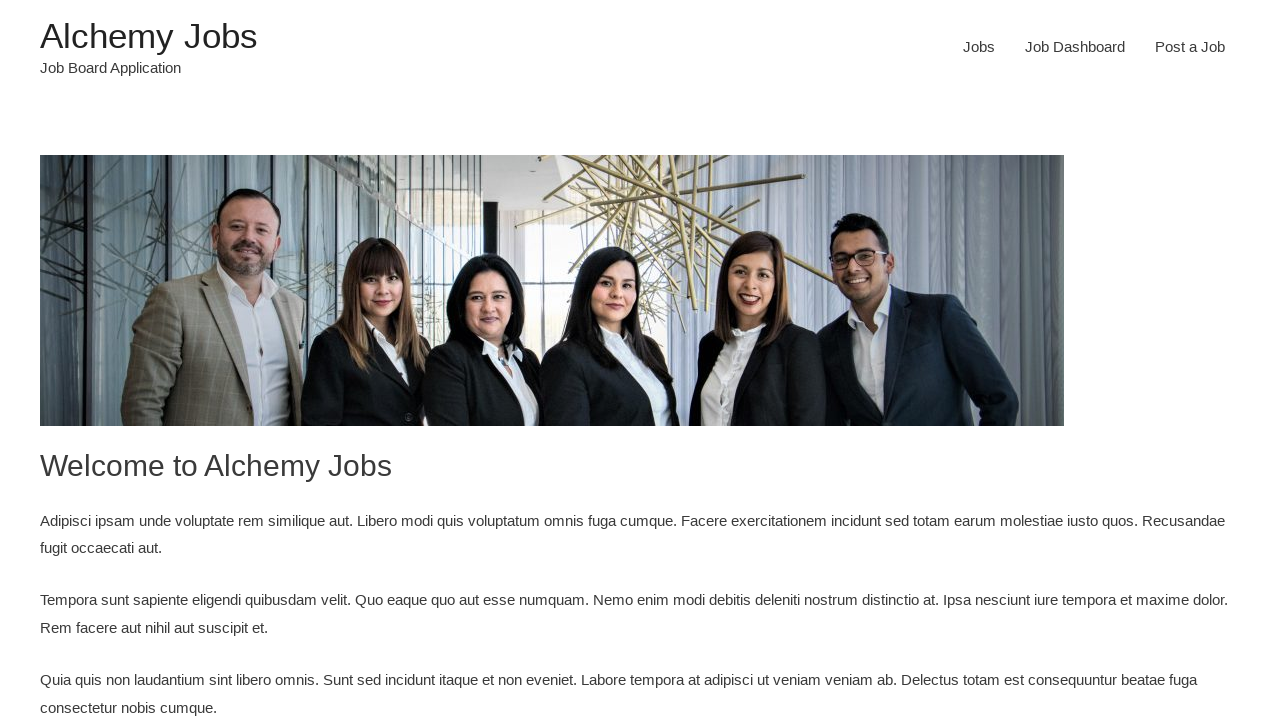

Clicked first navigation menu item at (979, 47) on xpath=/html/body/div/header/div/div/div/div/div[3]/div/nav/div/ul/li[1]/a
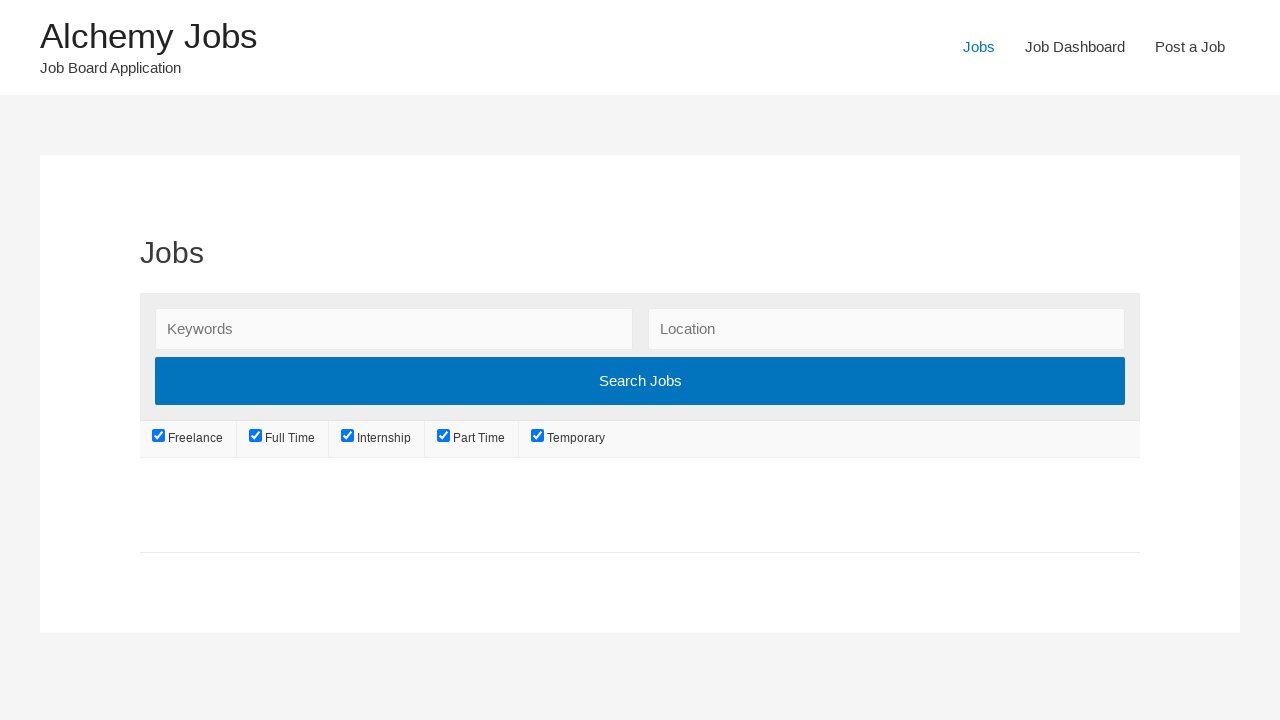

Waited for page to load after clicking first menu item
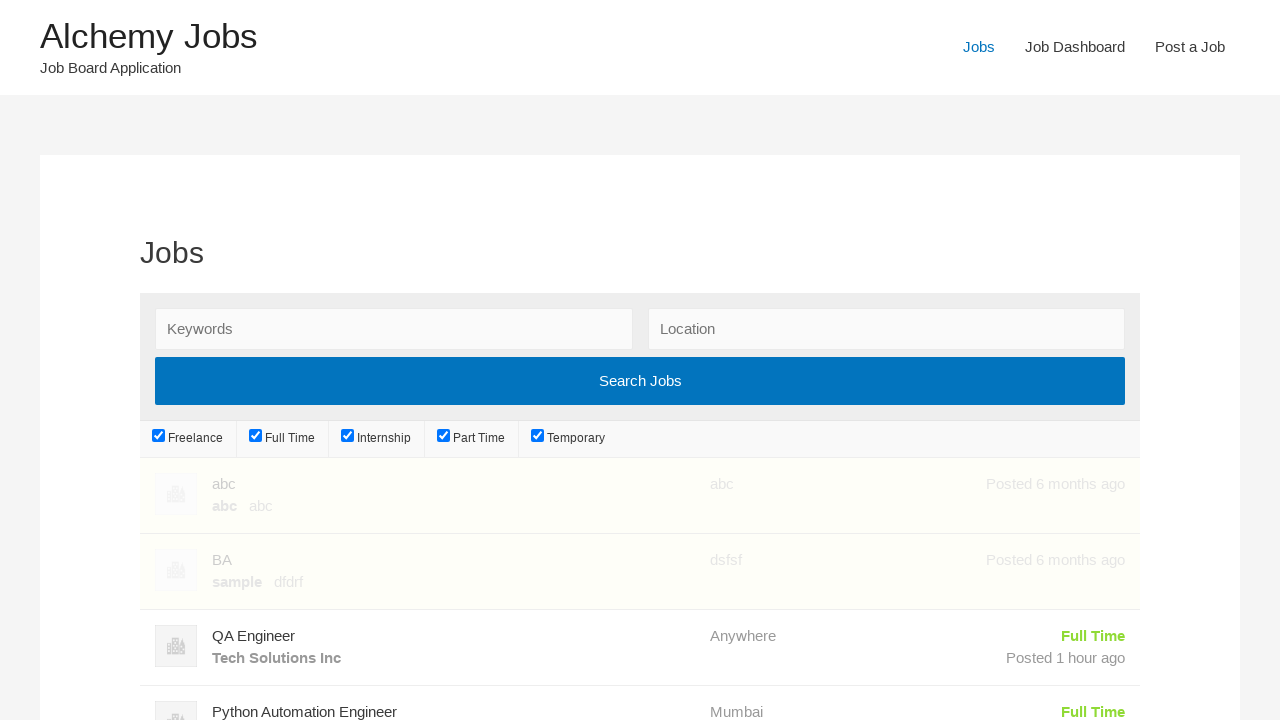

Clicked second navigation menu item at (1075, 47) on xpath=/html/body/div/header/div/div/div/div/div[3]/div/nav/div/ul/li[2]/a
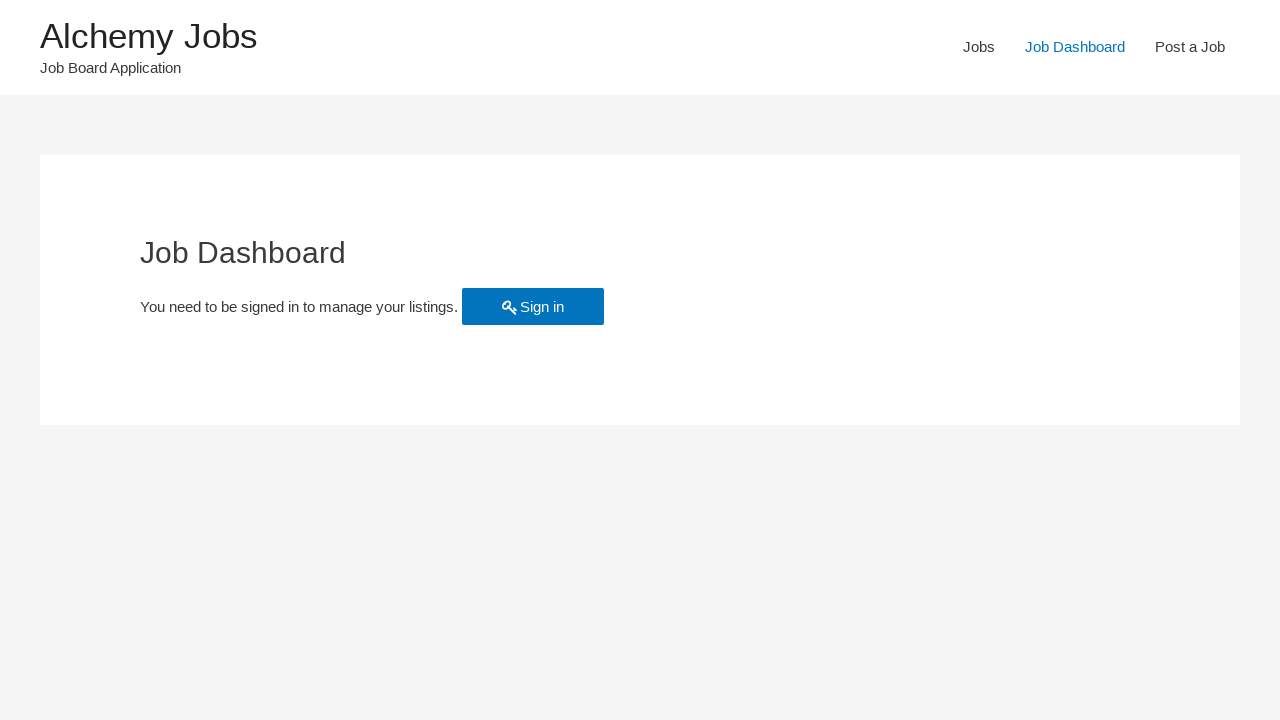

Waited for page to load after clicking second menu item
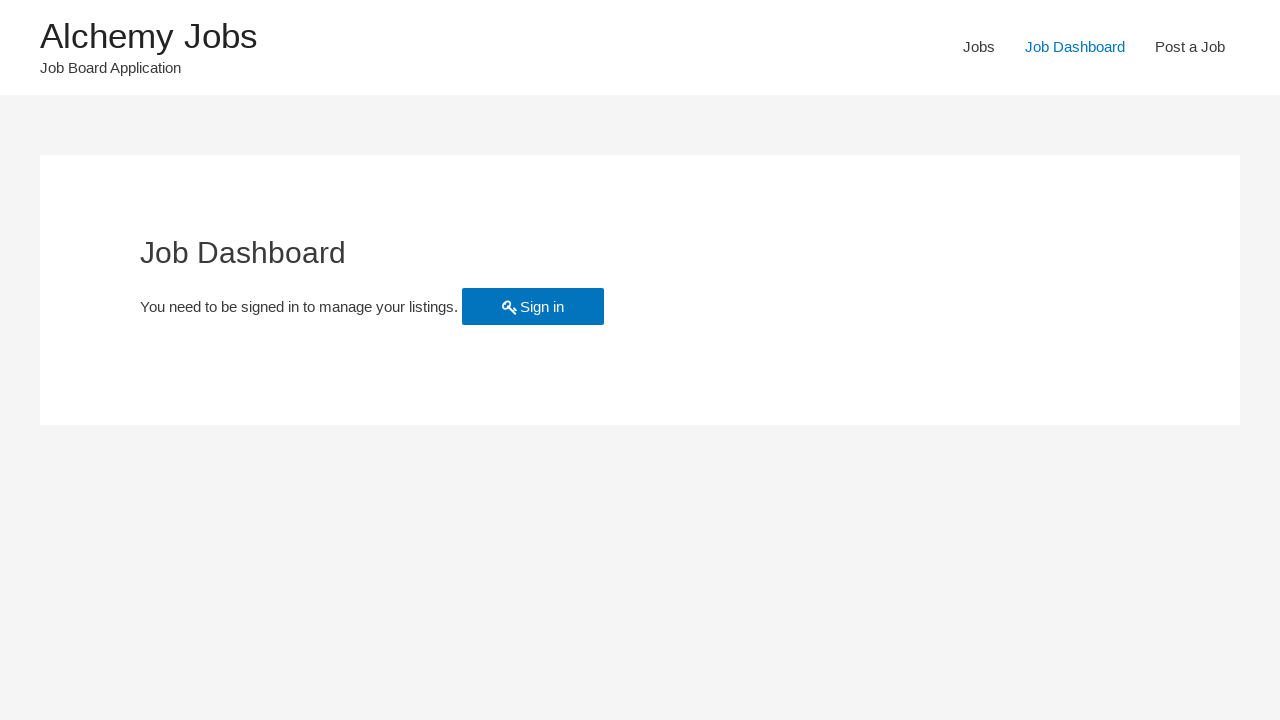

Clicked third navigation menu item at (1190, 47) on xpath=/html/body/div/header/div/div/div/div/div[3]/div/nav/div/ul/li[3]/a
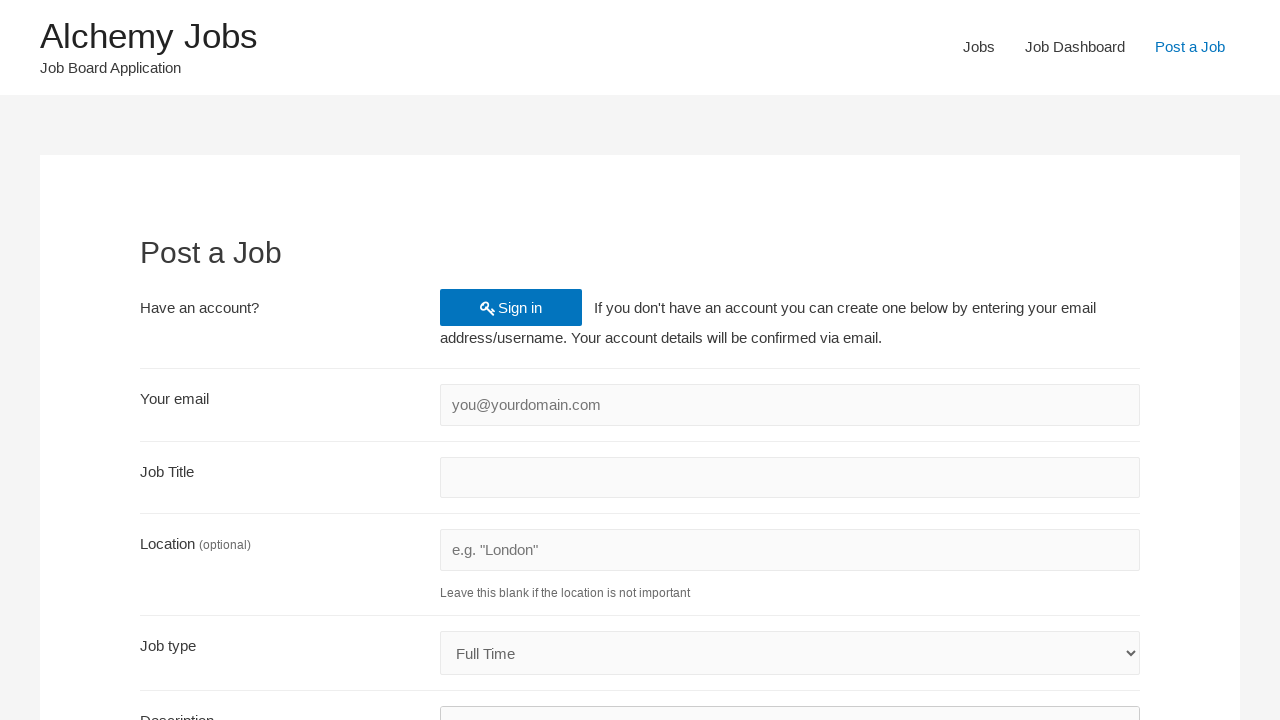

Waited for page to load after clicking third menu item
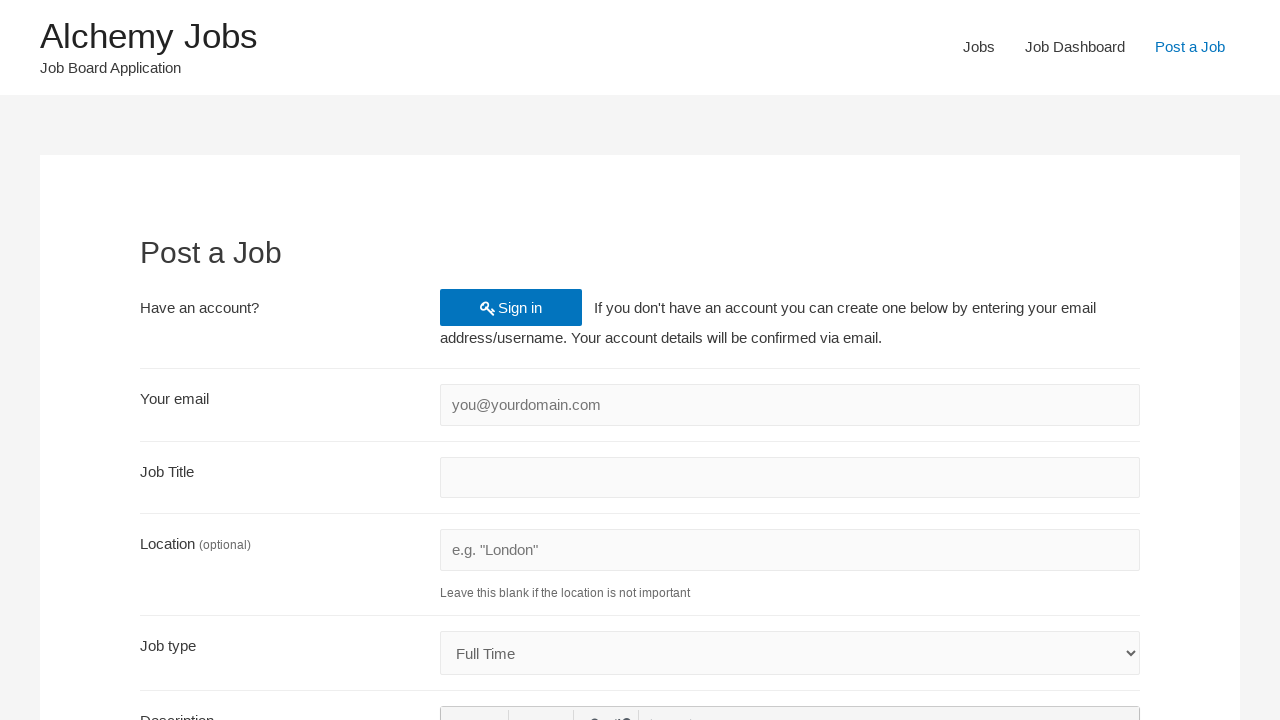

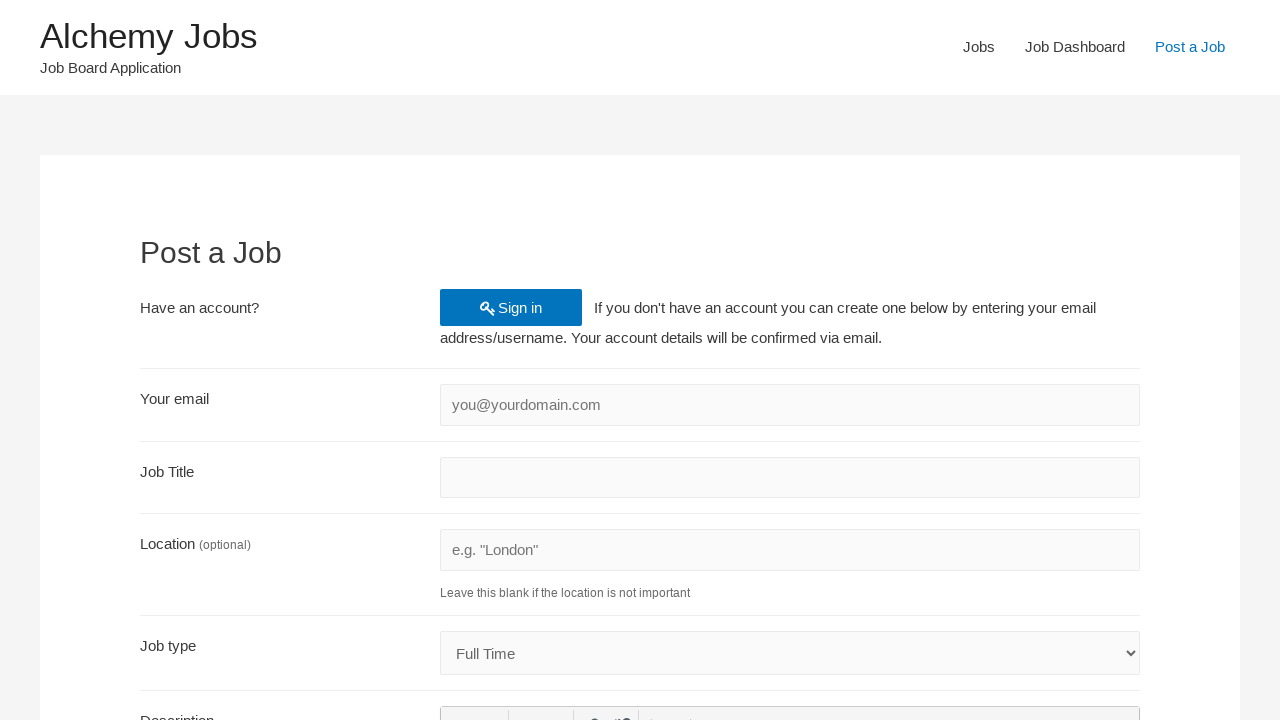